Navigates to the Selenium website, clicks on a navigation menu item, and waits for content to load on the page

Starting URL: https://www.selenium.dev/

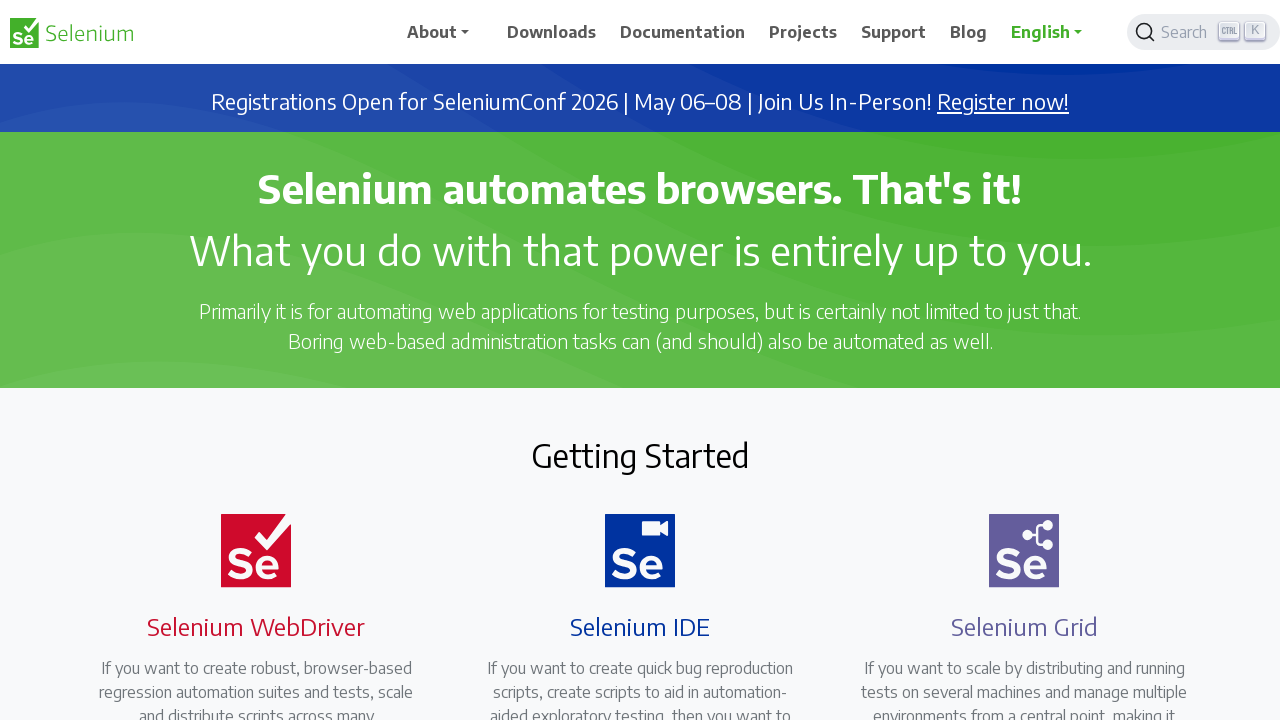

Clicked on the second navigation menu item at (552, 32) on header nav ul li:nth-child(2) a span
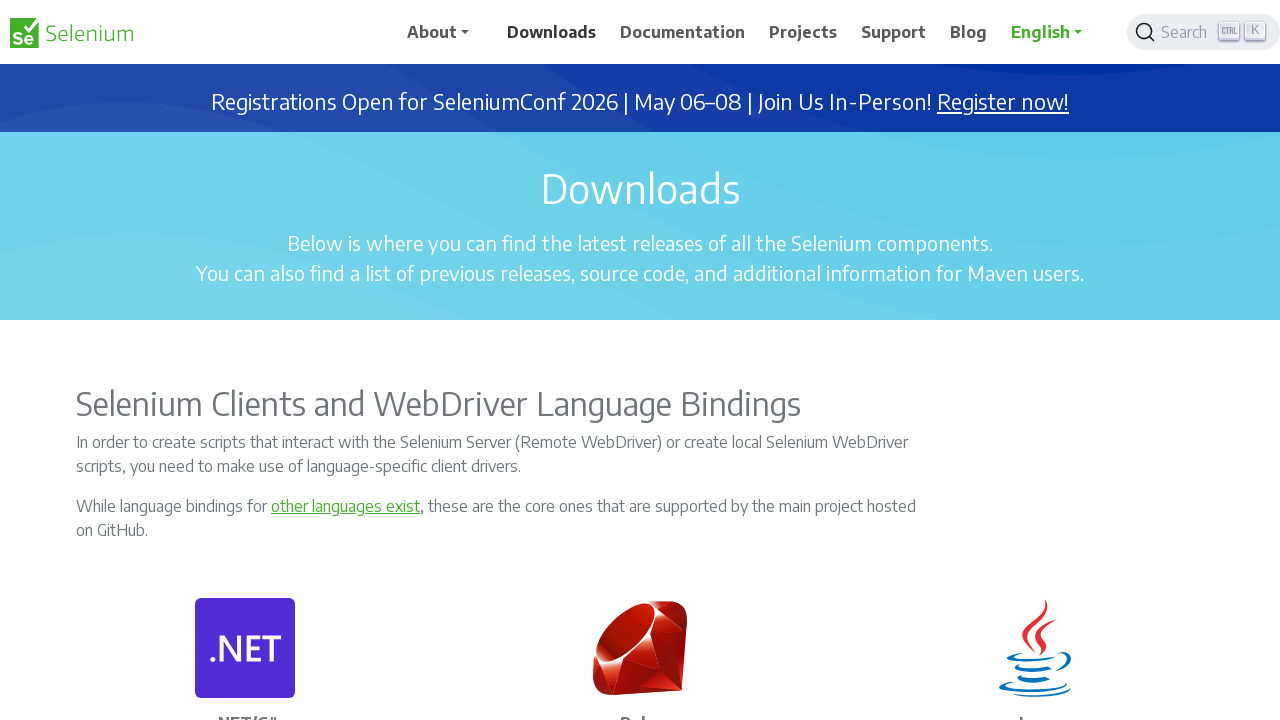

Bindings section loaded on the page
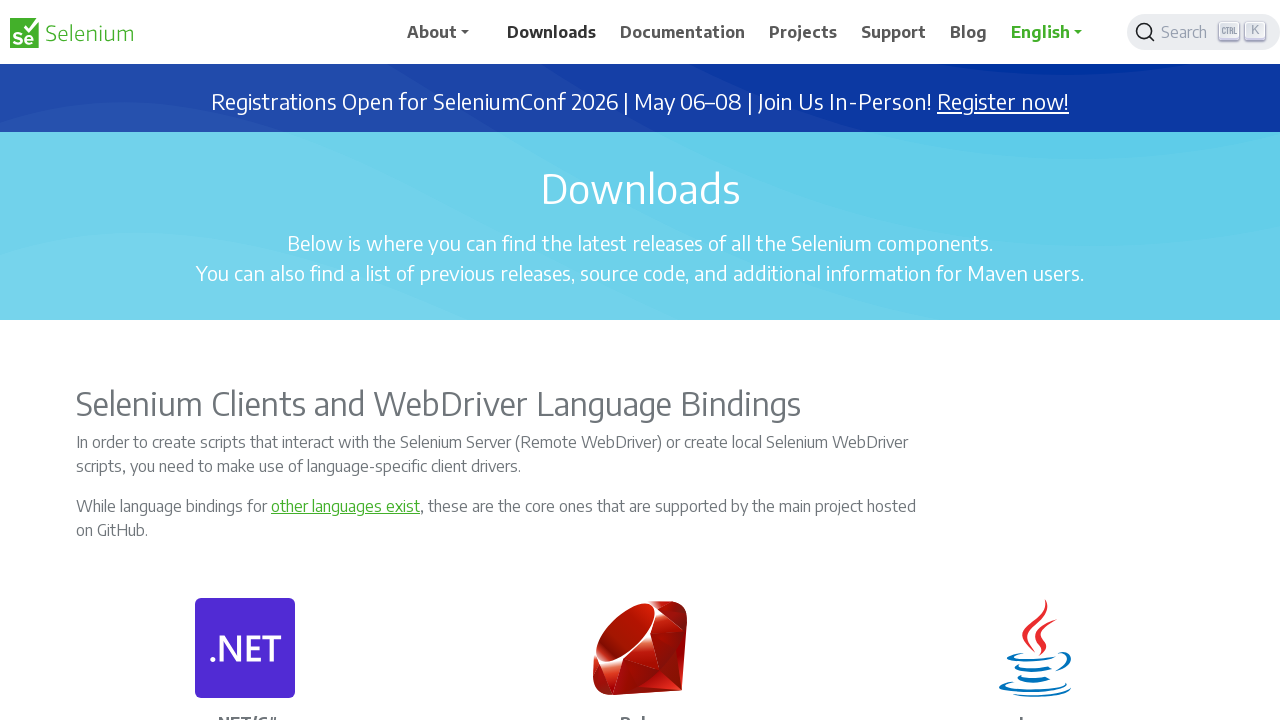

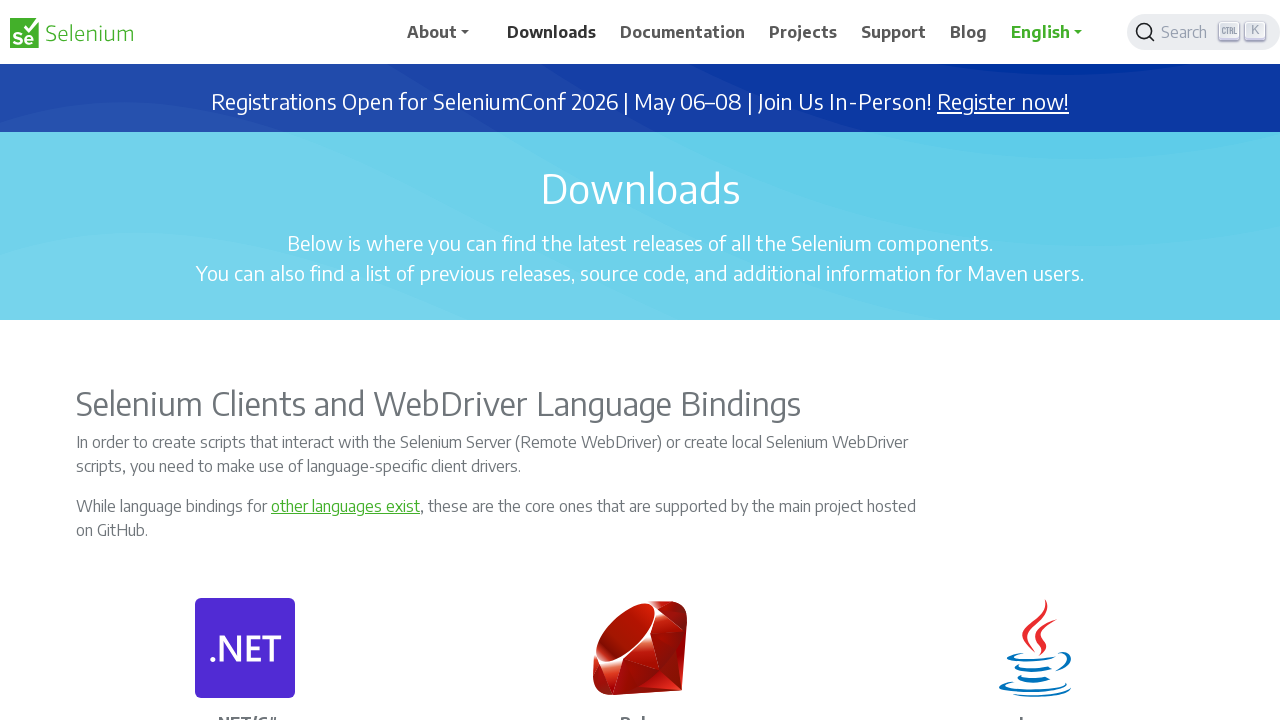